Tests web table validation by iterating through table rows and finding Python course price

Starting URL: https://rahulshettyacademy.com/AutomationPractice

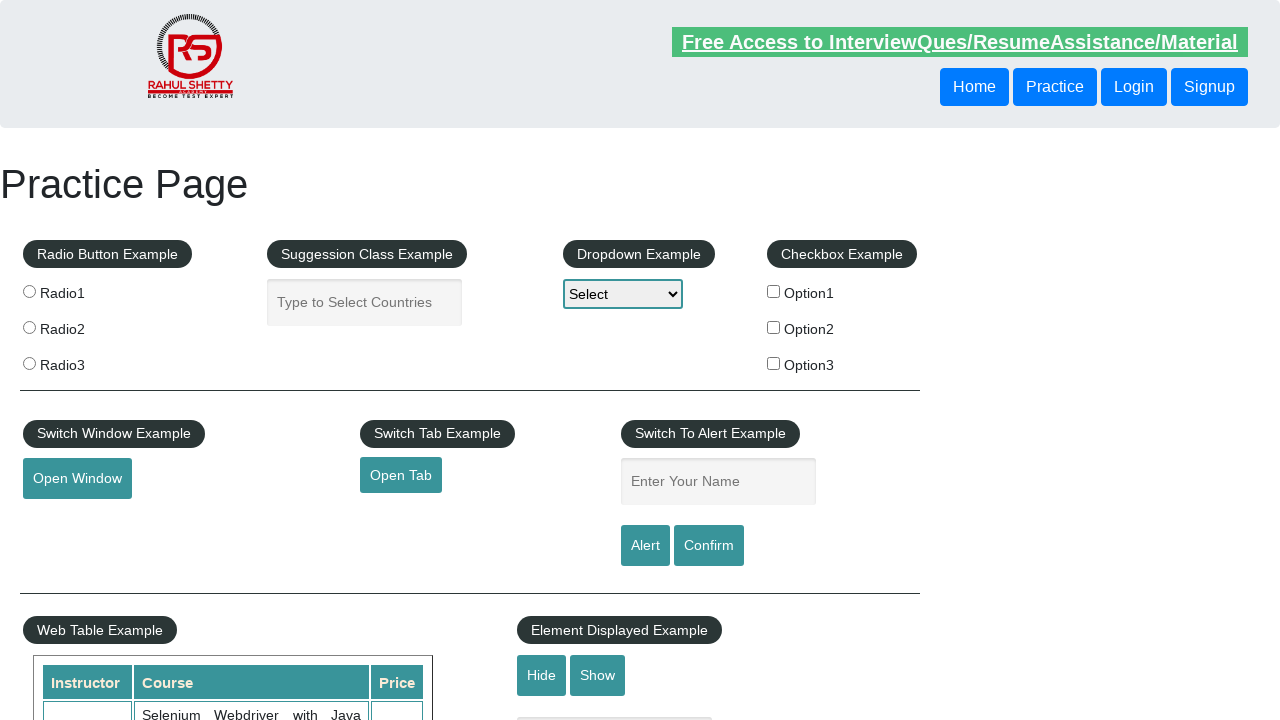

Waited for web table to load - table cells visible
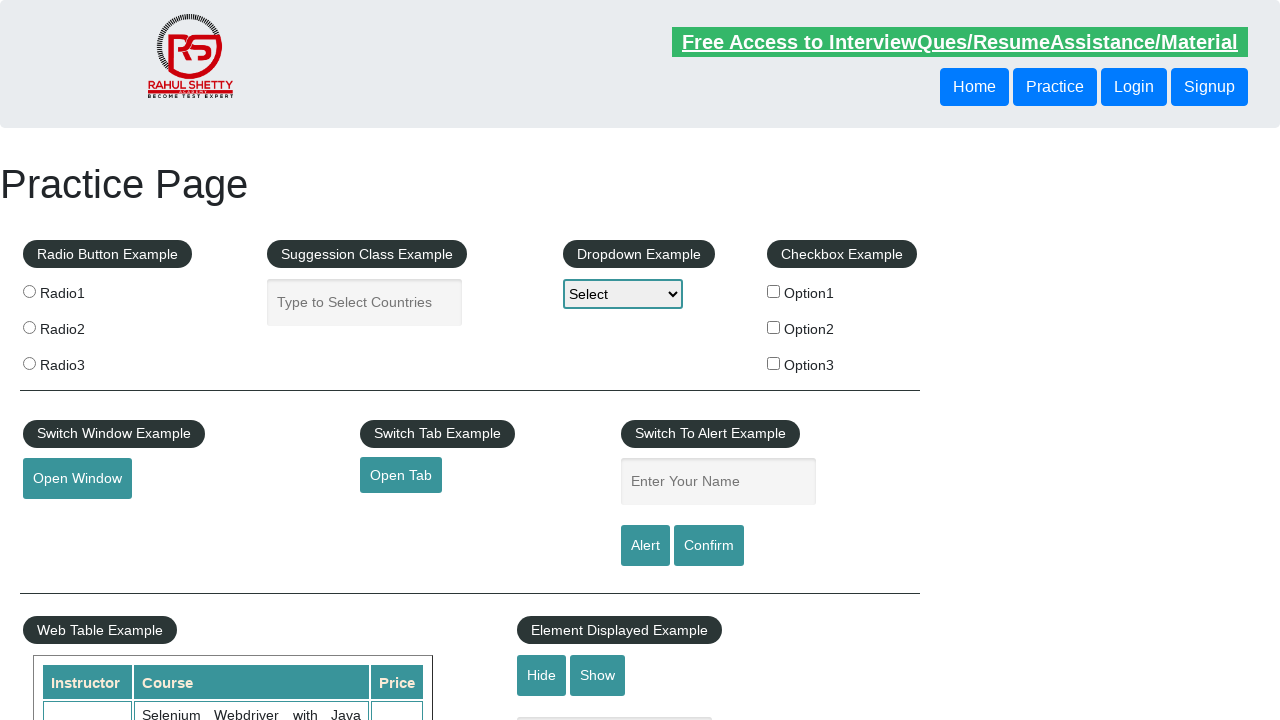

Retrieved all table rows from second column
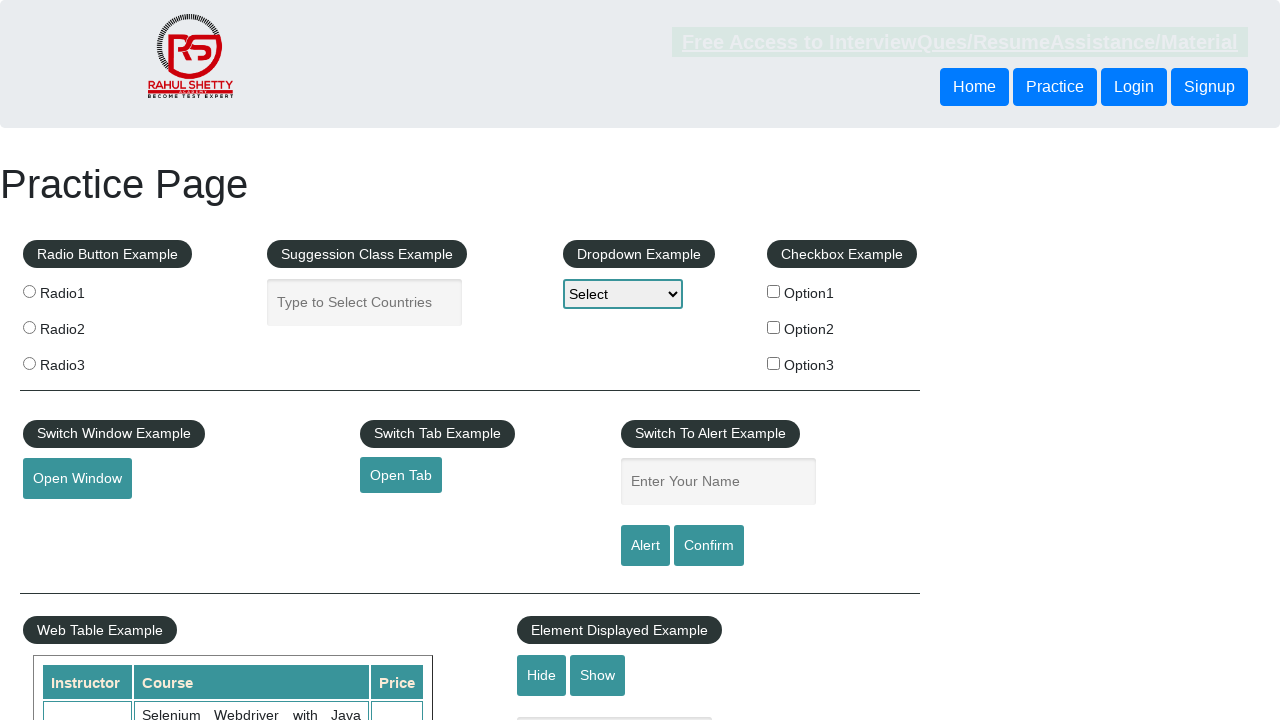

Extracted text content from row 0: 'Selenium Webdriver with Java Basics + Advanced + Interview Guide'
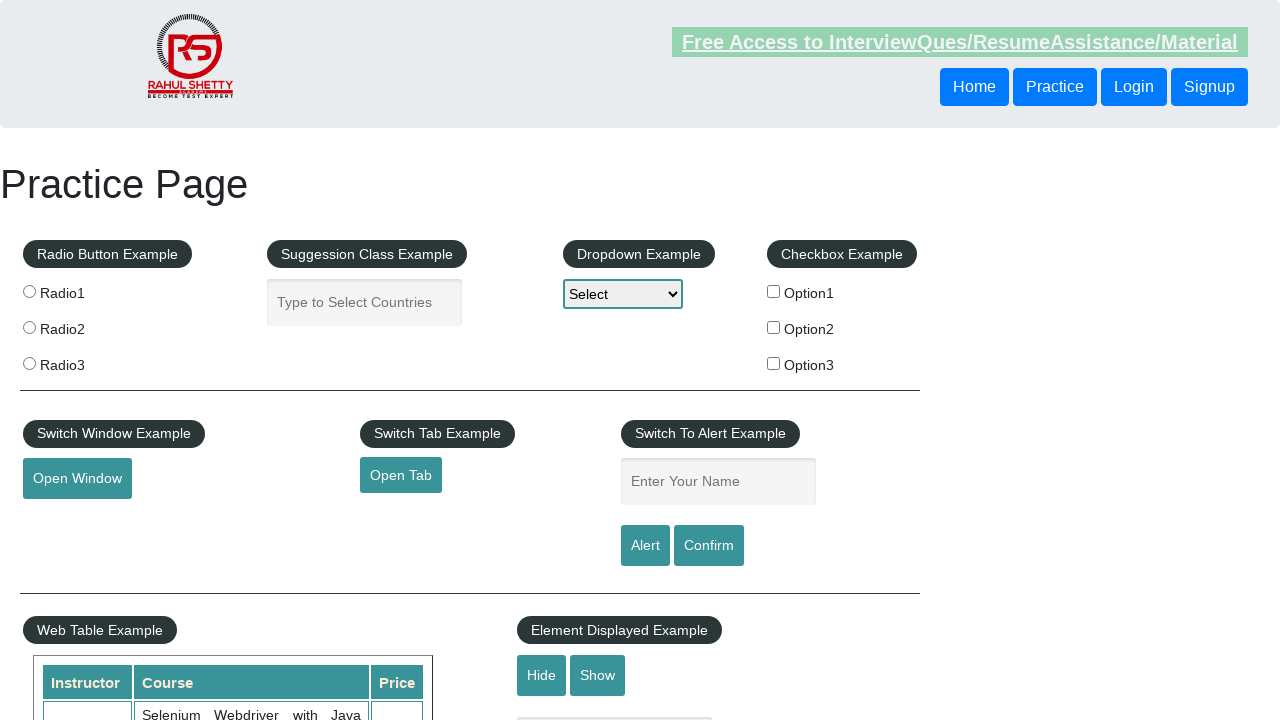

Extracted text content from row 1: 'Learn SQL in Practical + Database Testing from Scratch'
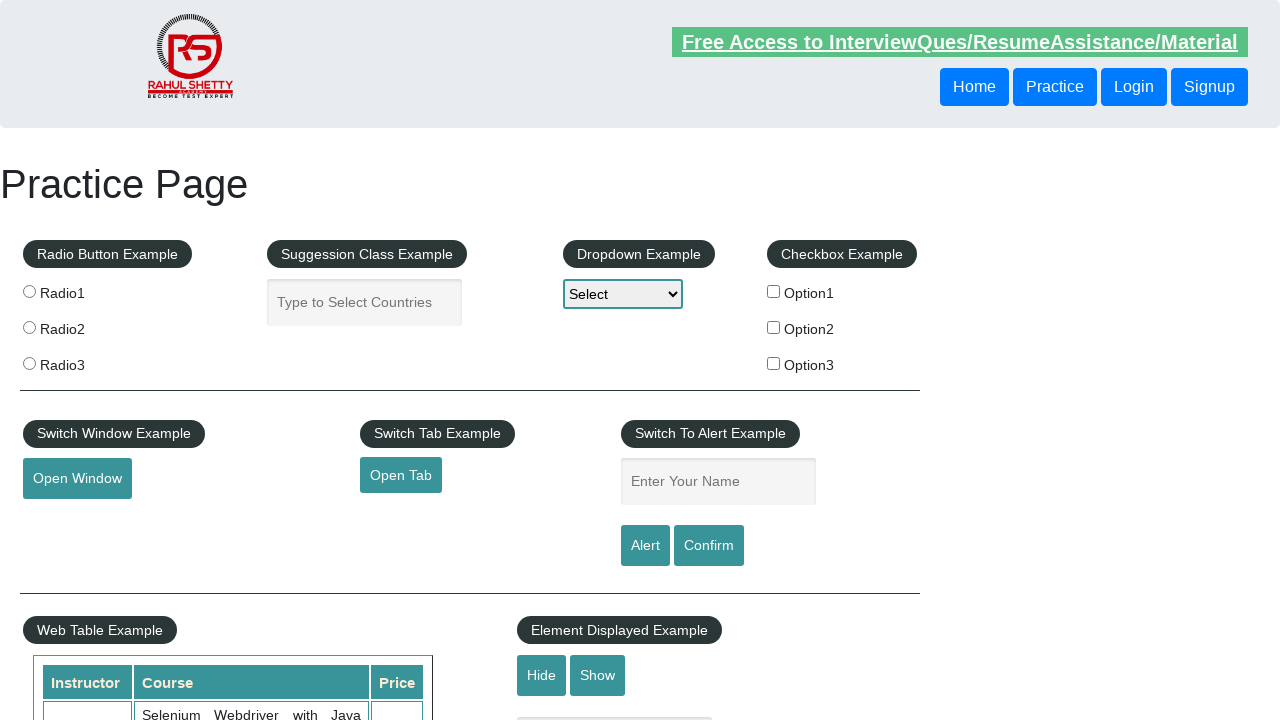

Extracted text content from row 2: 'Appium (Selenium) - Mobile Automation Testing from Scratch'
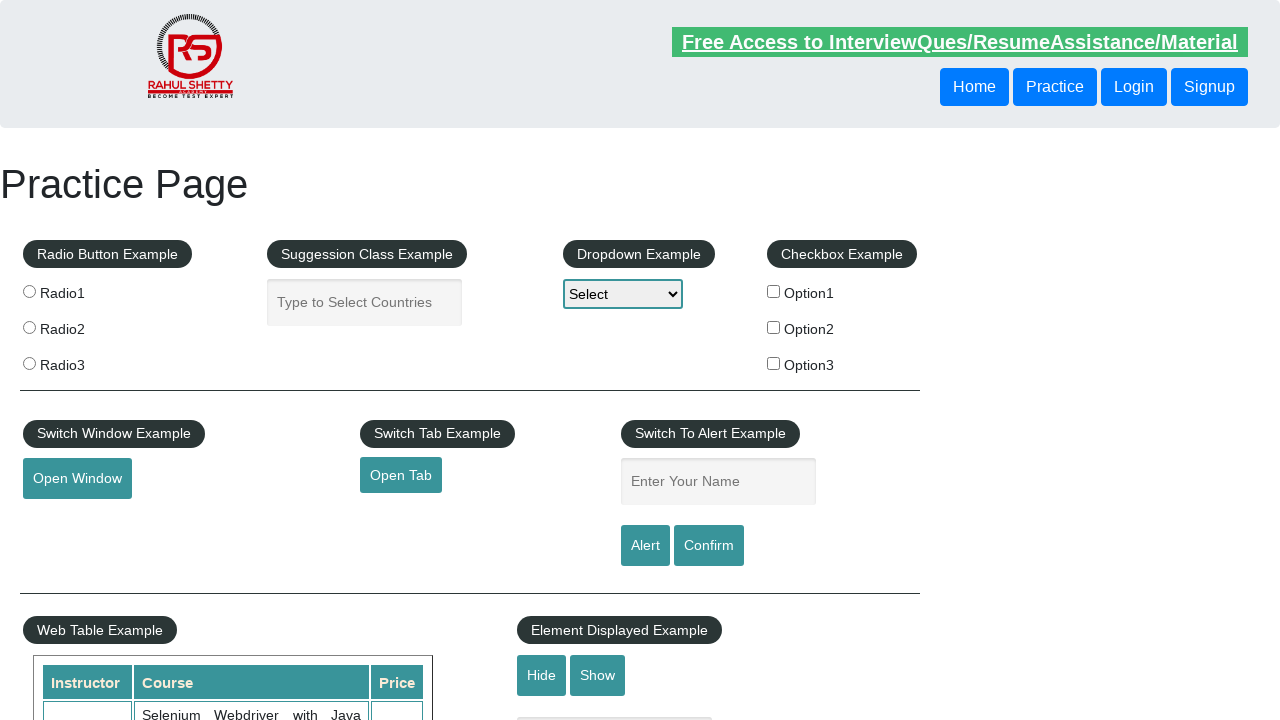

Extracted text content from row 3: 'WebSecurity Testing for Beginners-QA knowledge to next level'
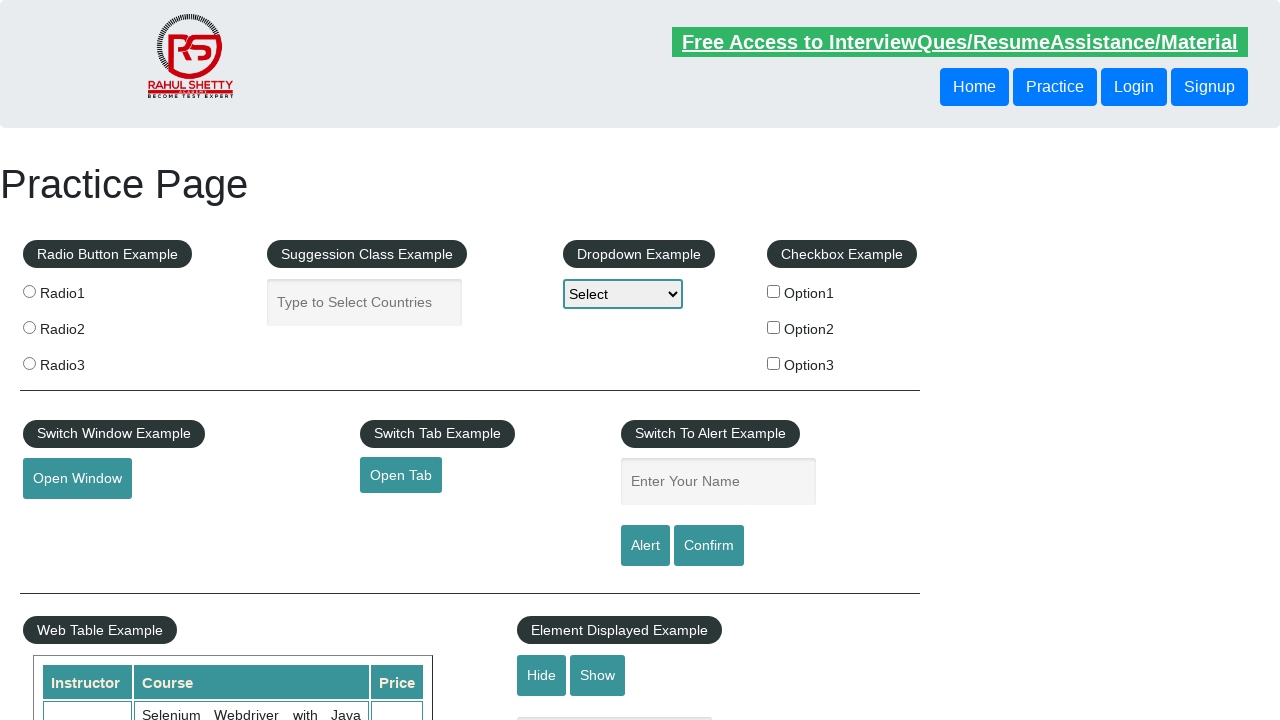

Extracted text content from row 4: 'Learn JMETER from Scratch - (Performance + Load) Testing Tool'
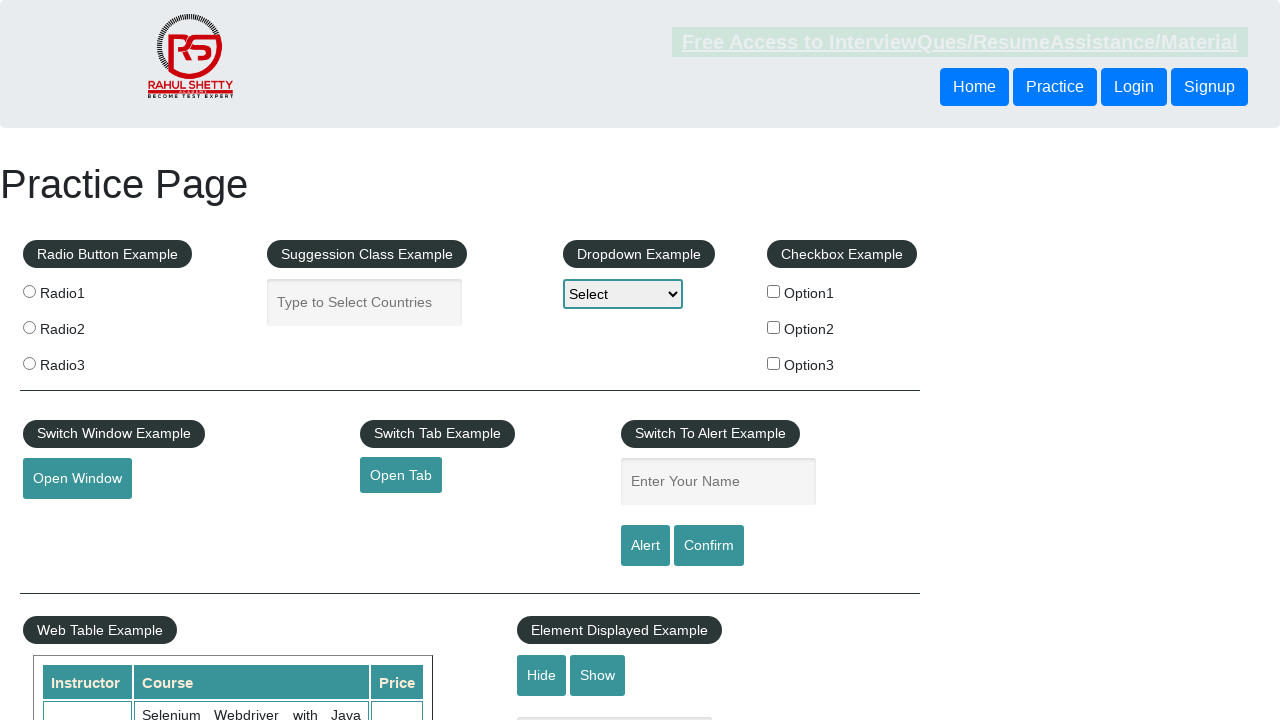

Extracted text content from row 5: 'WebServices / REST API Testing with SoapUI'
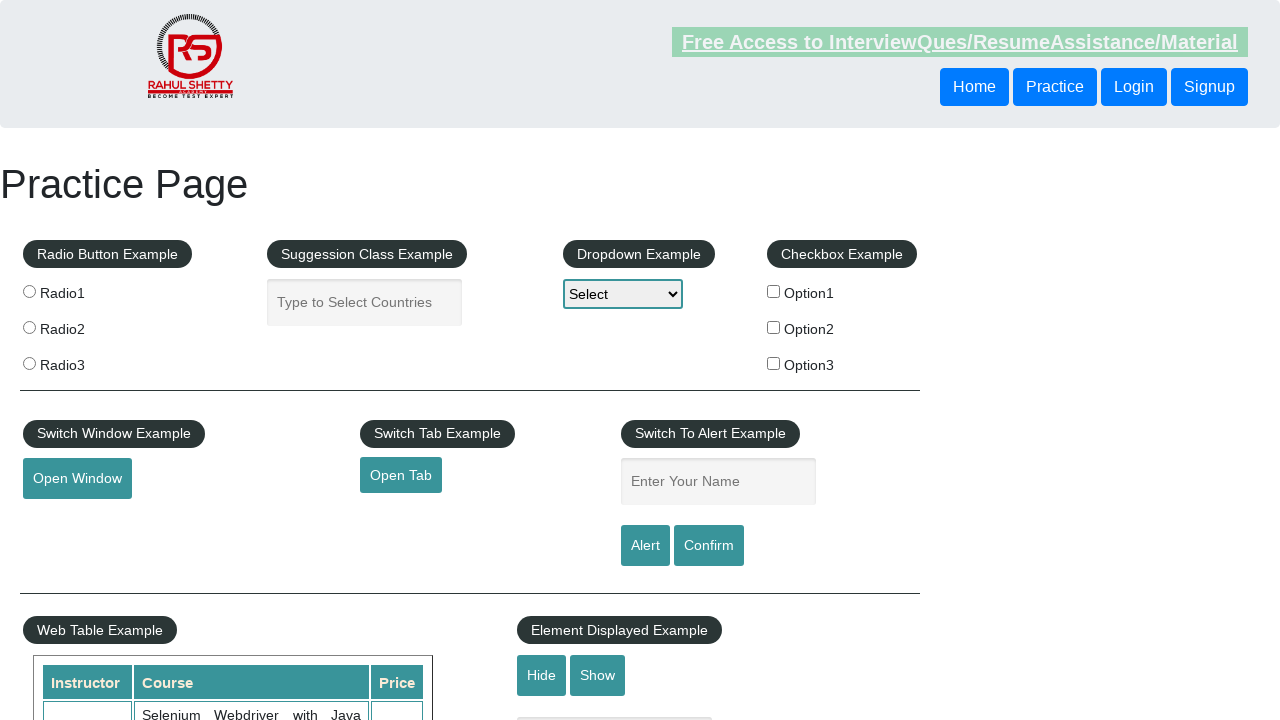

Extracted text content from row 6: 'QA Expert Course :Software Testing + Bugzilla + SQL + Agile'
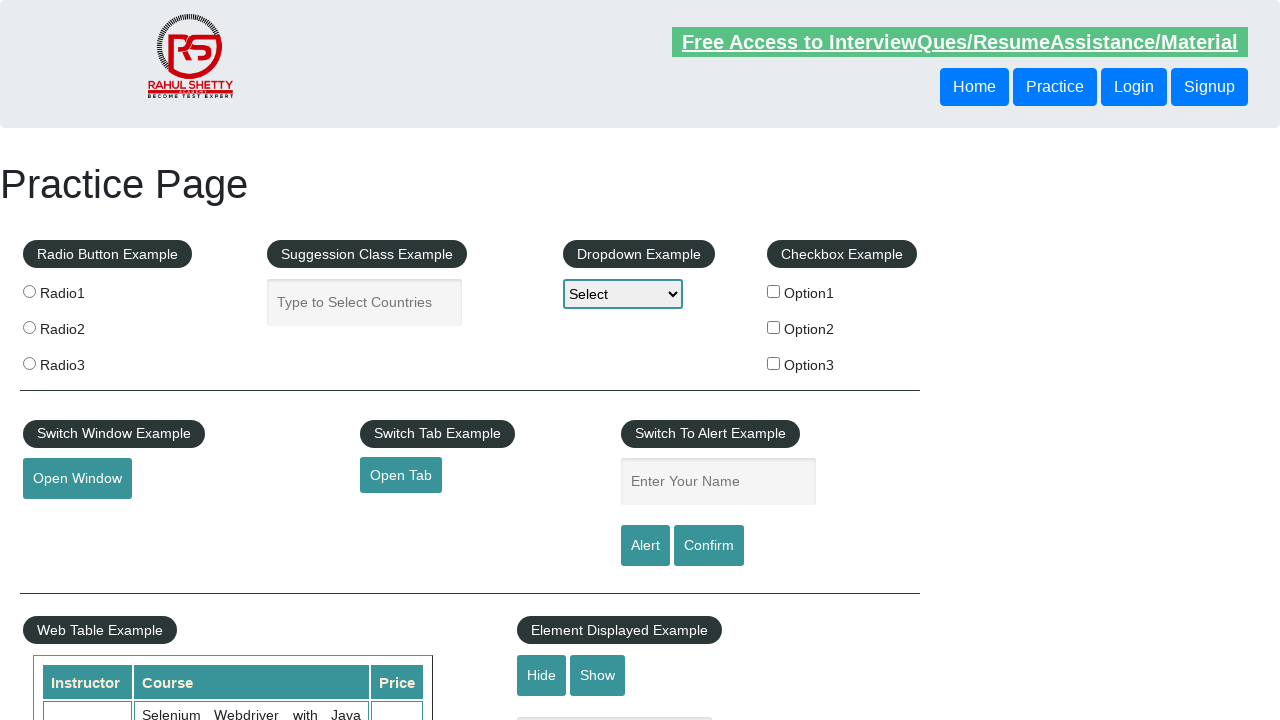

Extracted text content from row 7: 'Master Selenium Automation in simple Python Language'
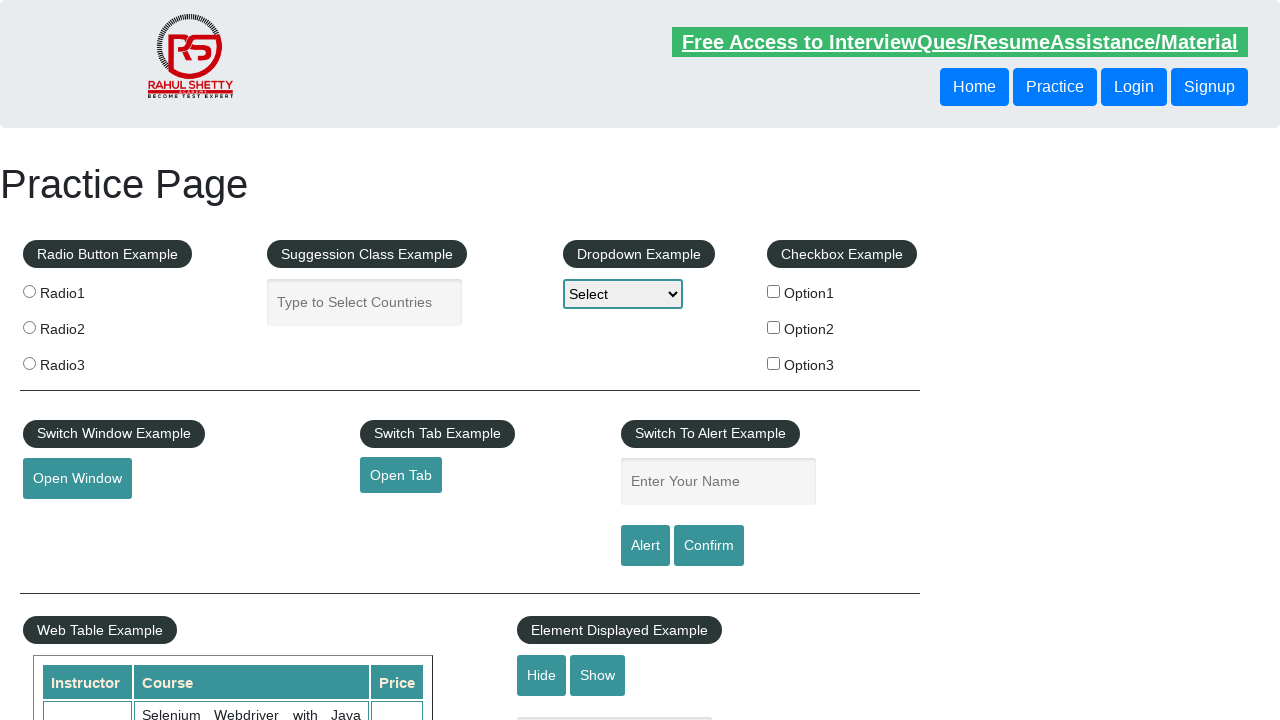

Found Python course in row 7, extracted price: '25'
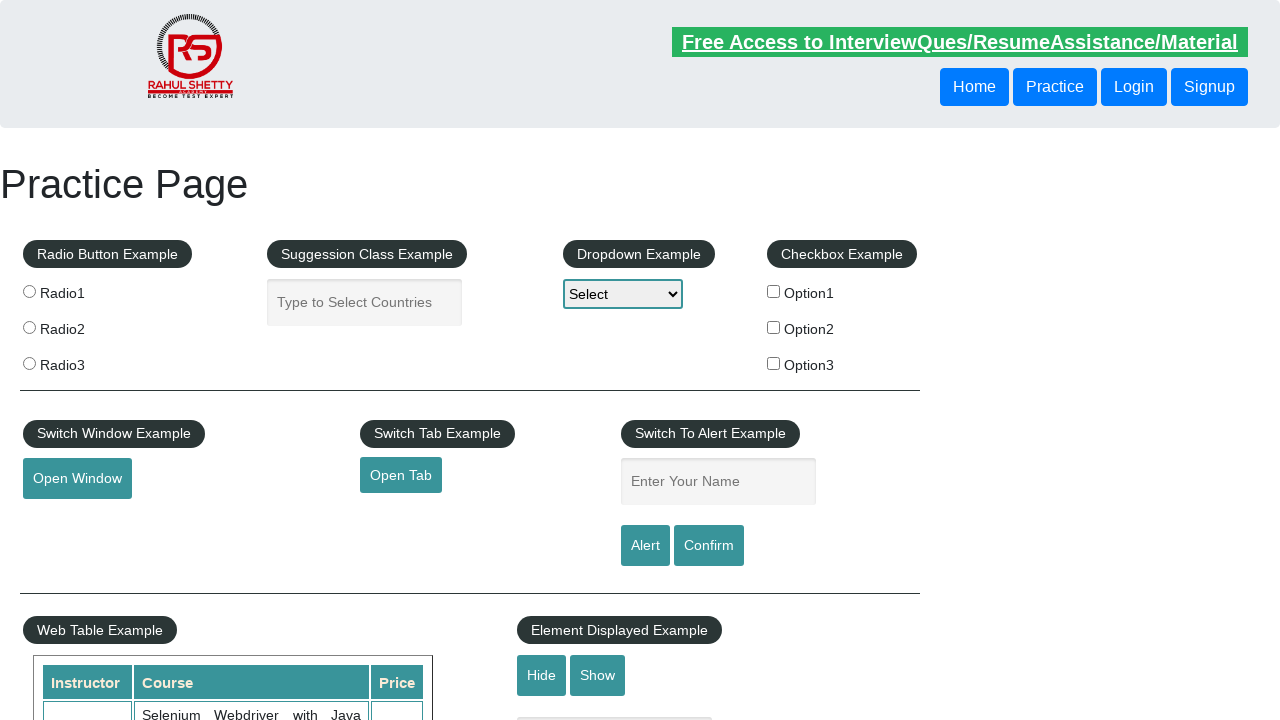

Validated that Python course price equals '25'
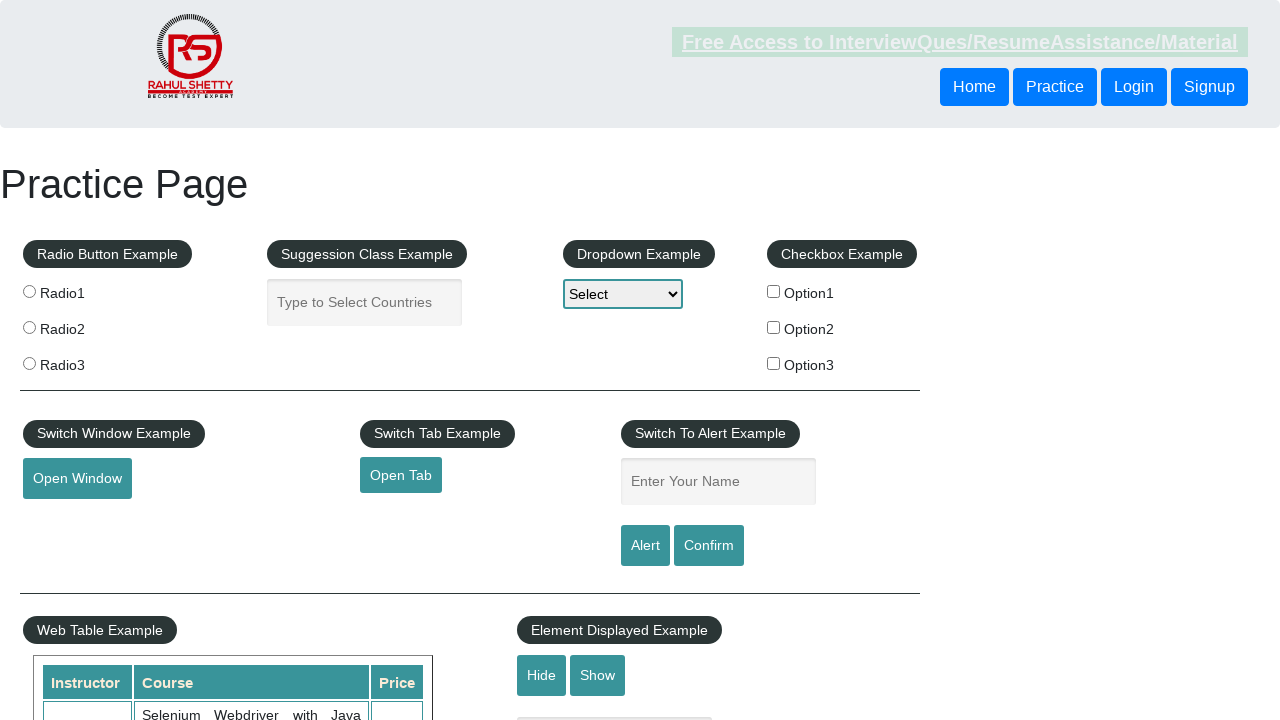

Extracted text content from row 8: 'Advanced Selenium Framework Pageobject, TestNG, Maven, Jenkins,C'
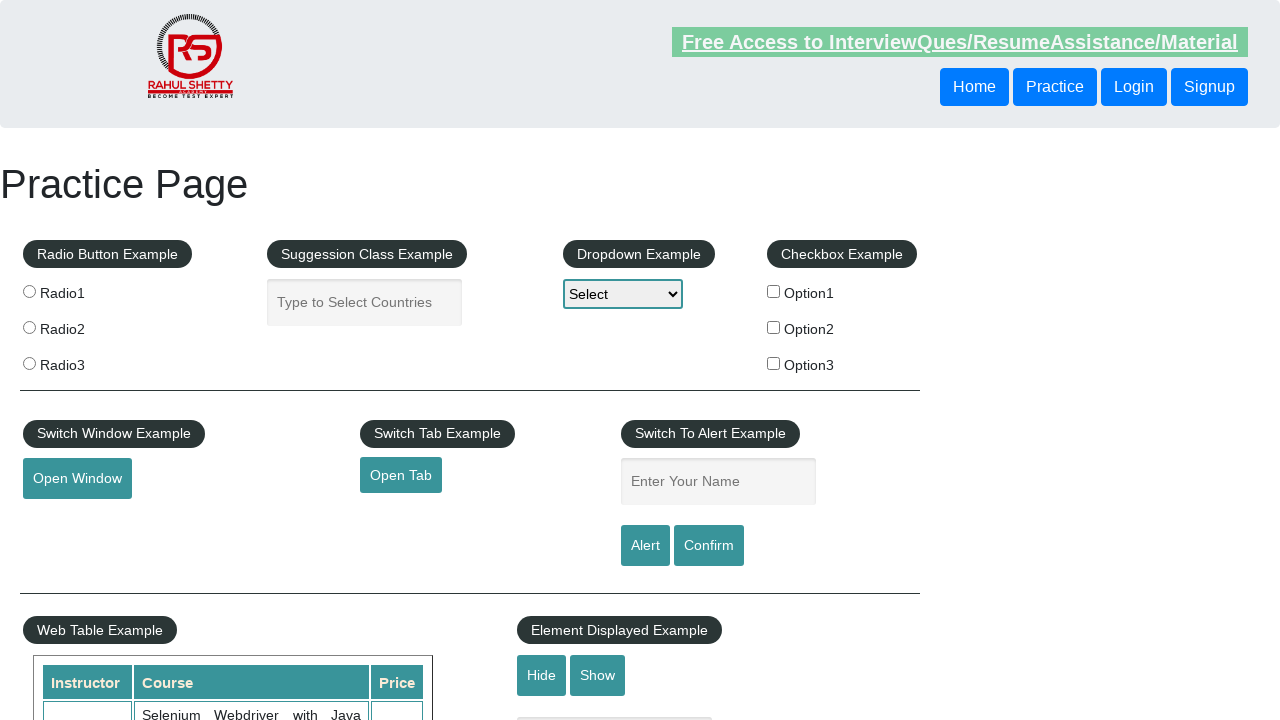

Extracted text content from row 9: 'Write effective QA Resume that will turn to interview call'
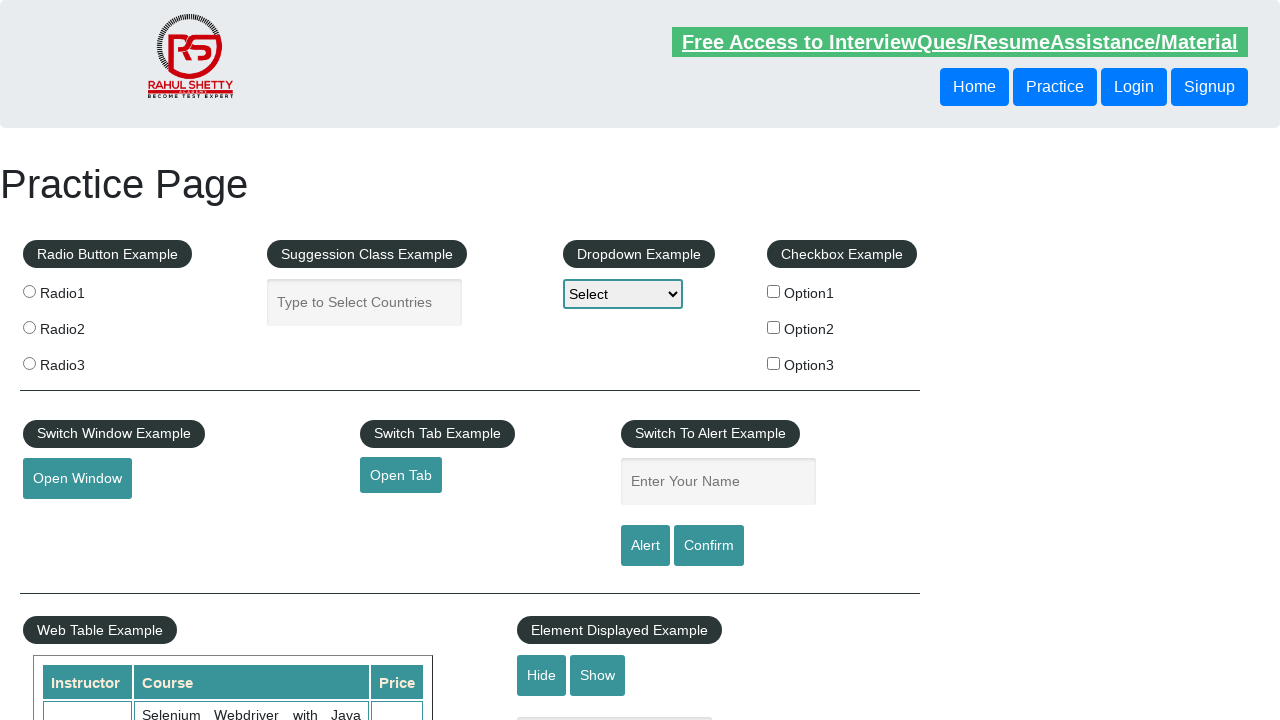

Extracted text content from row 10: 'Engineer'
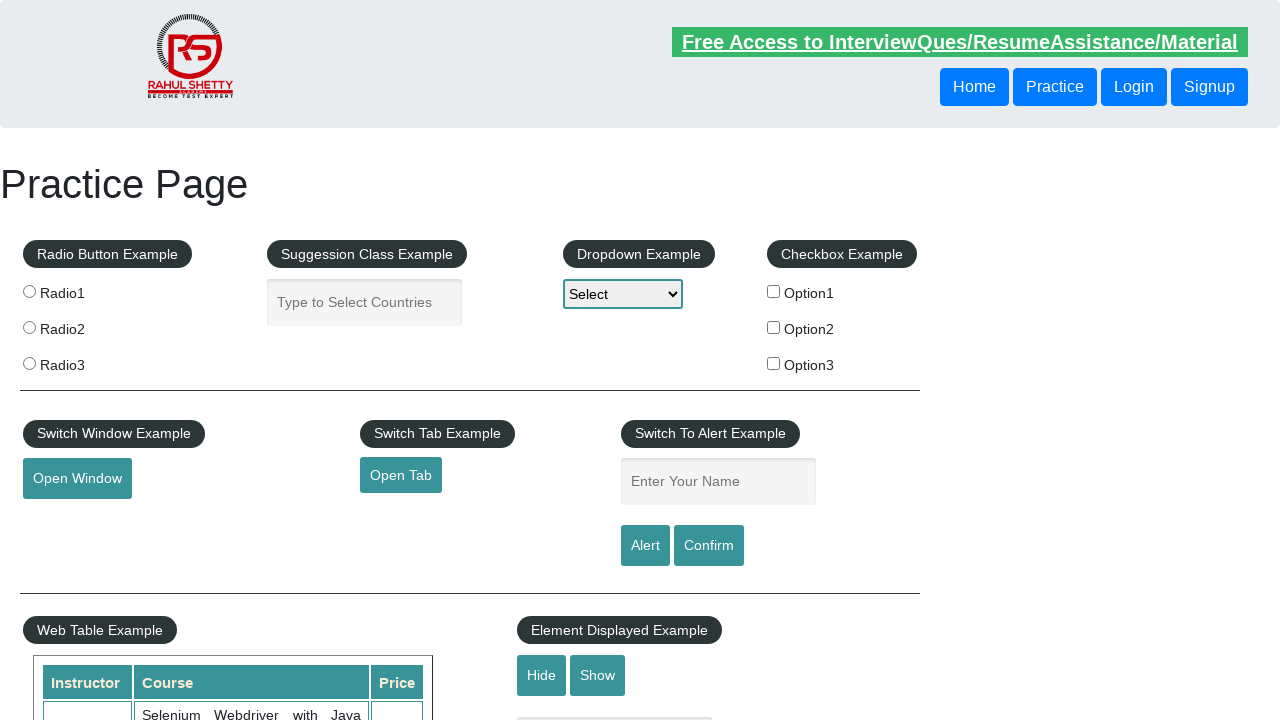

Extracted text content from row 11: 'Mechanic'
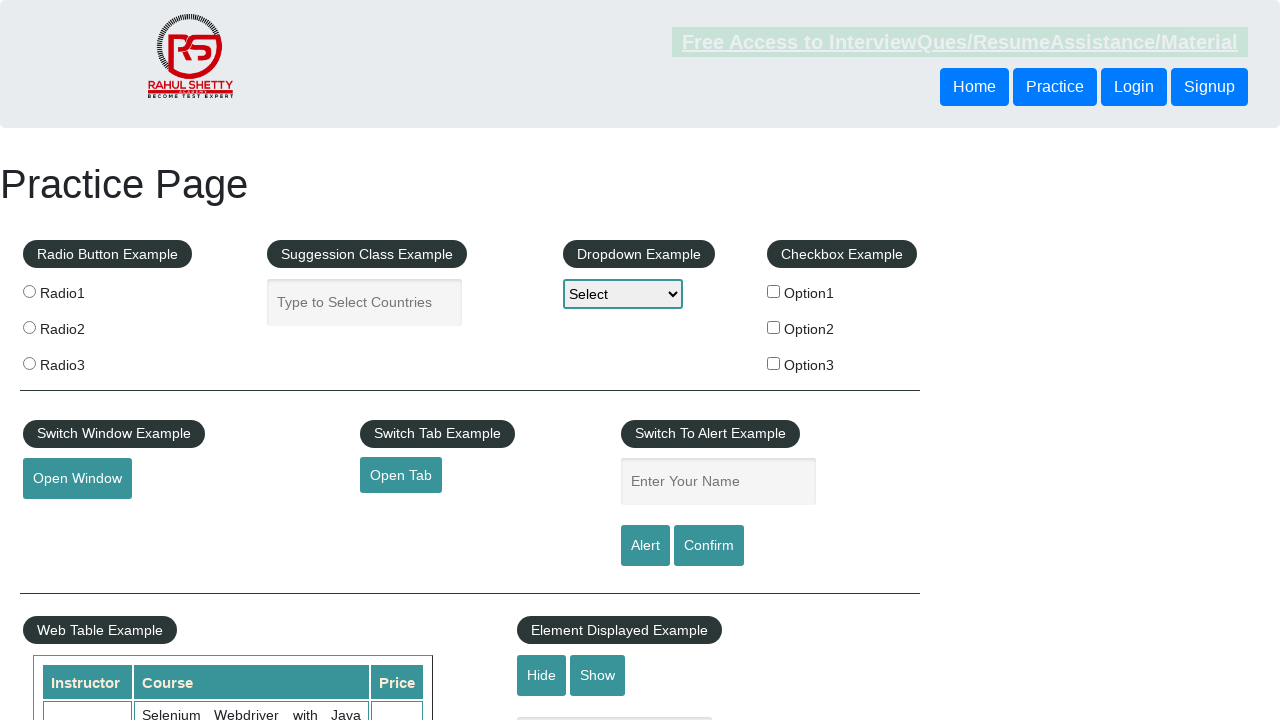

Extracted text content from row 12: 'Manager'
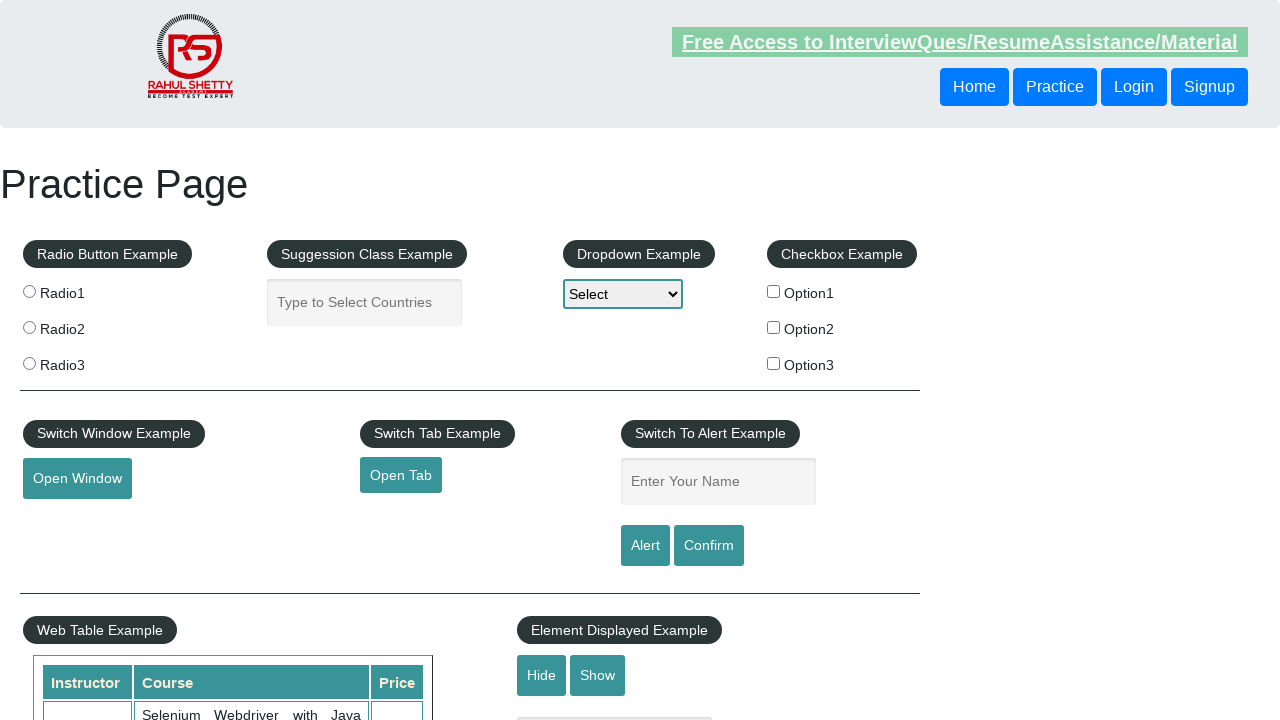

Extracted text content from row 13: 'Receptionist'
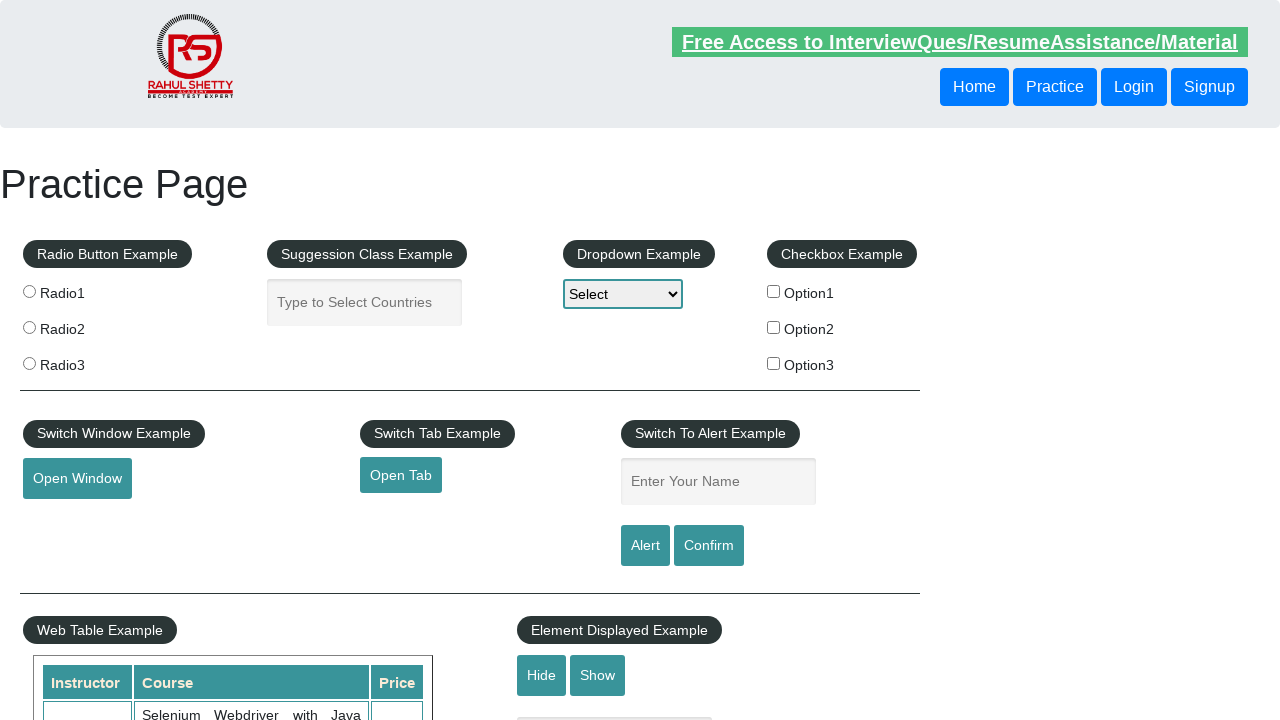

Extracted text content from row 14: 'Engineer'
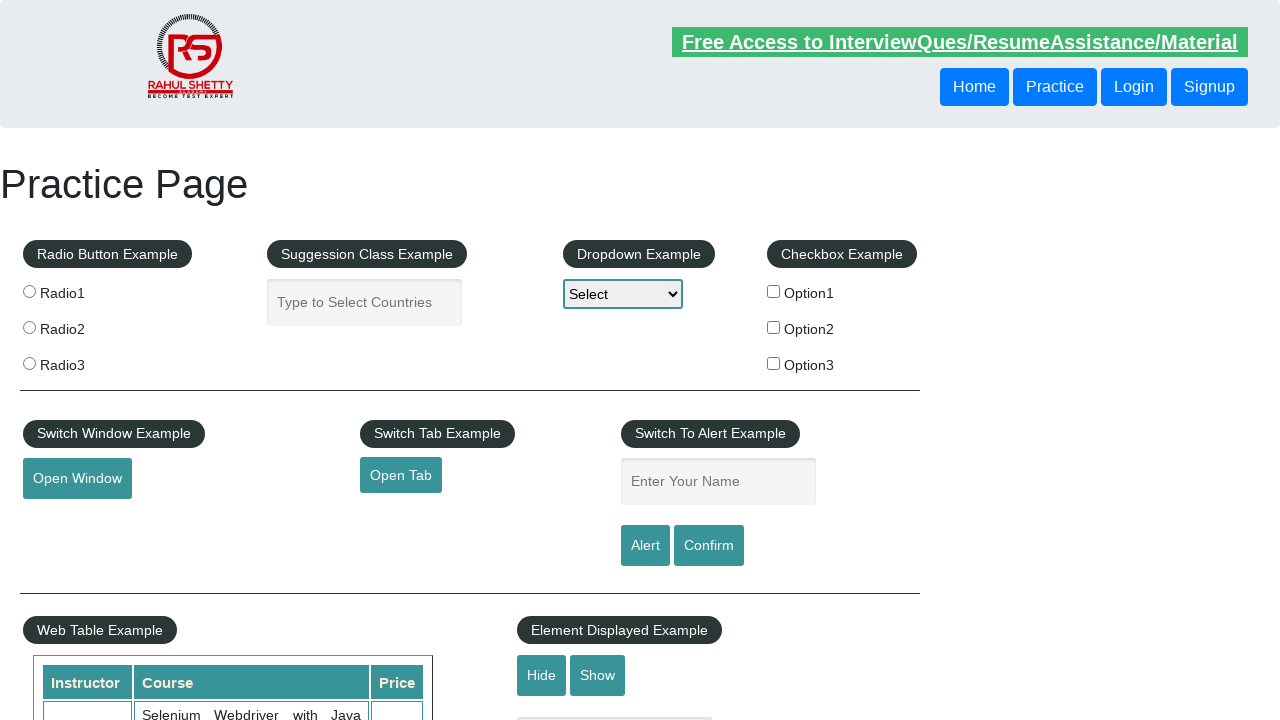

Extracted text content from row 15: 'Postman'
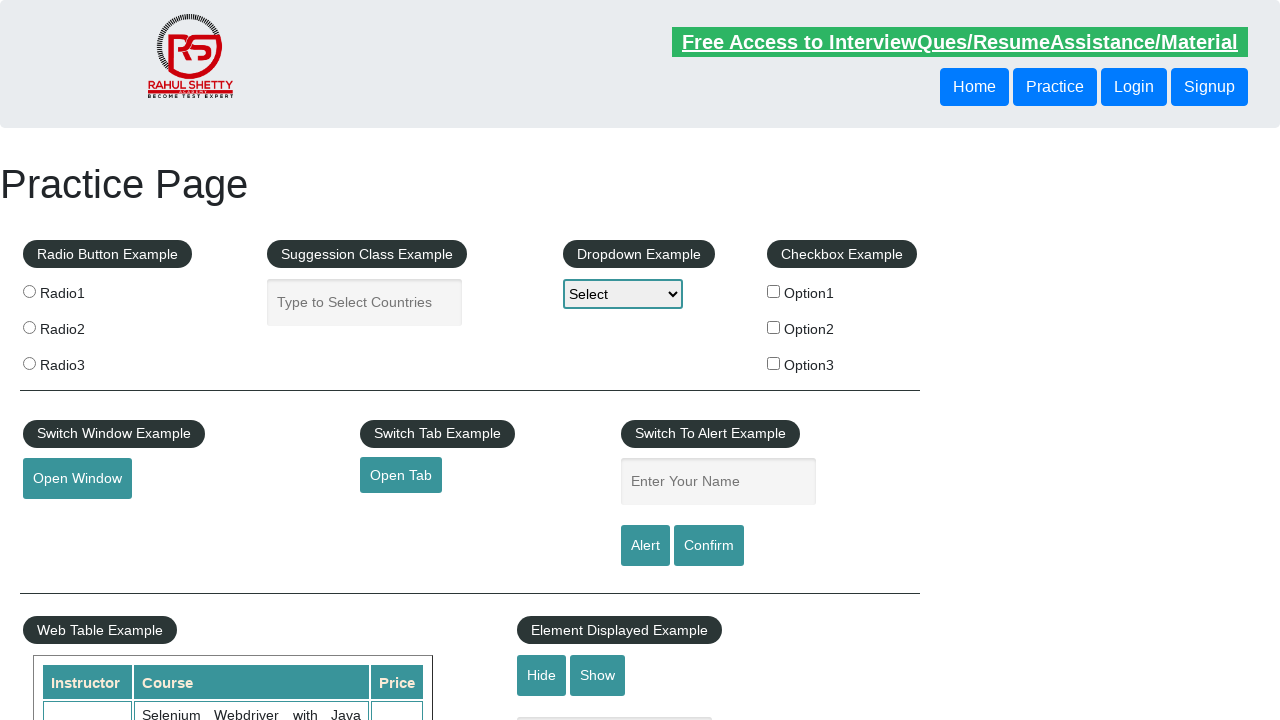

Extracted text content from row 16: 'Businessman'
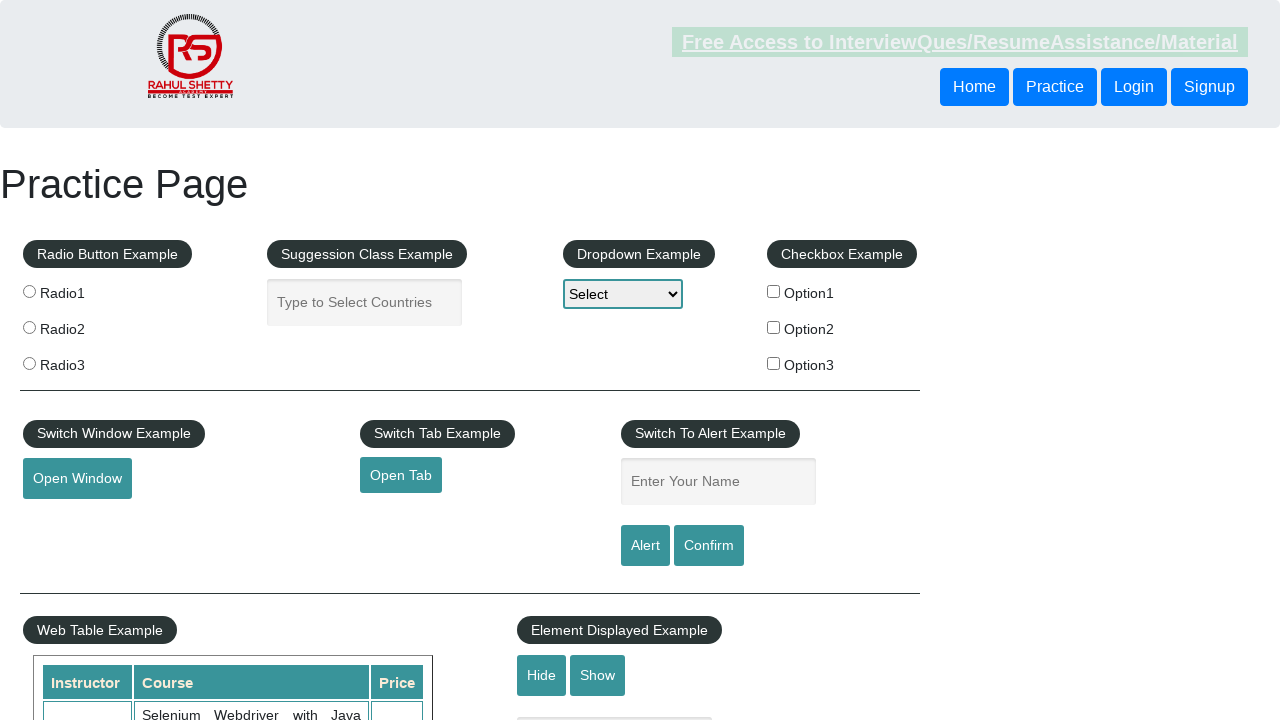

Extracted text content from row 17: 'Sportsman'
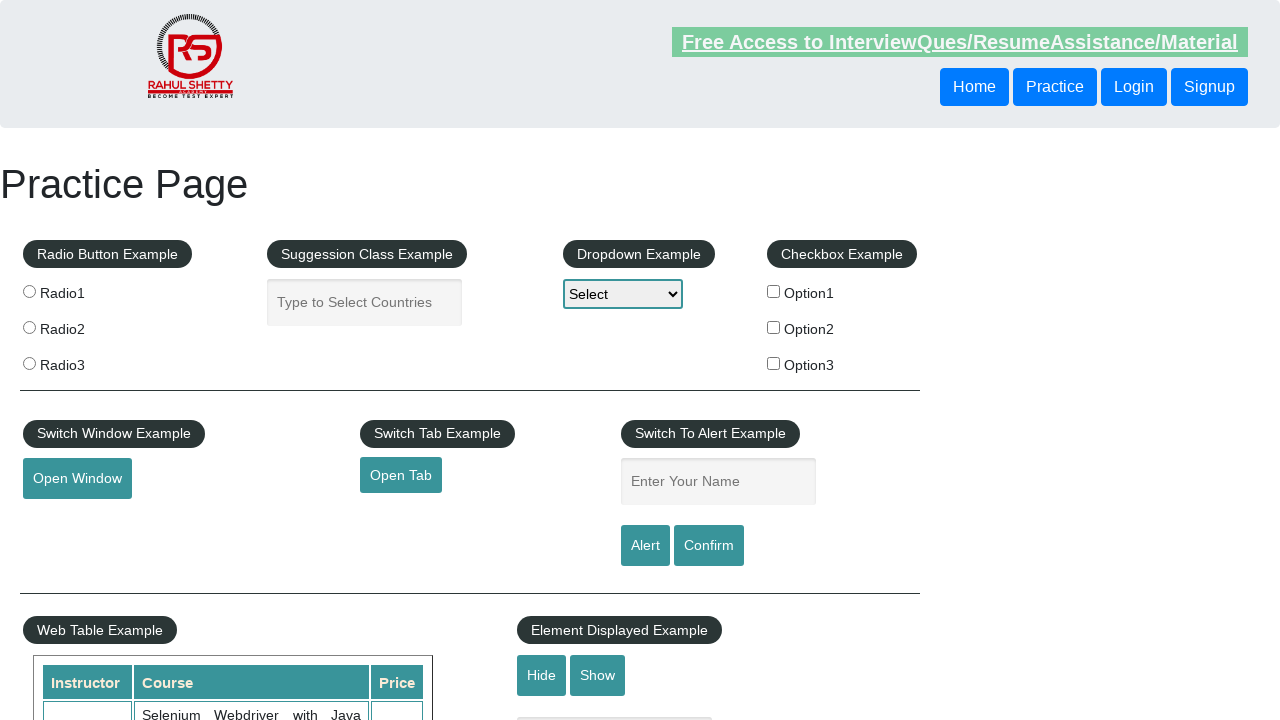

Extracted text content from row 18: 'Cricketer'
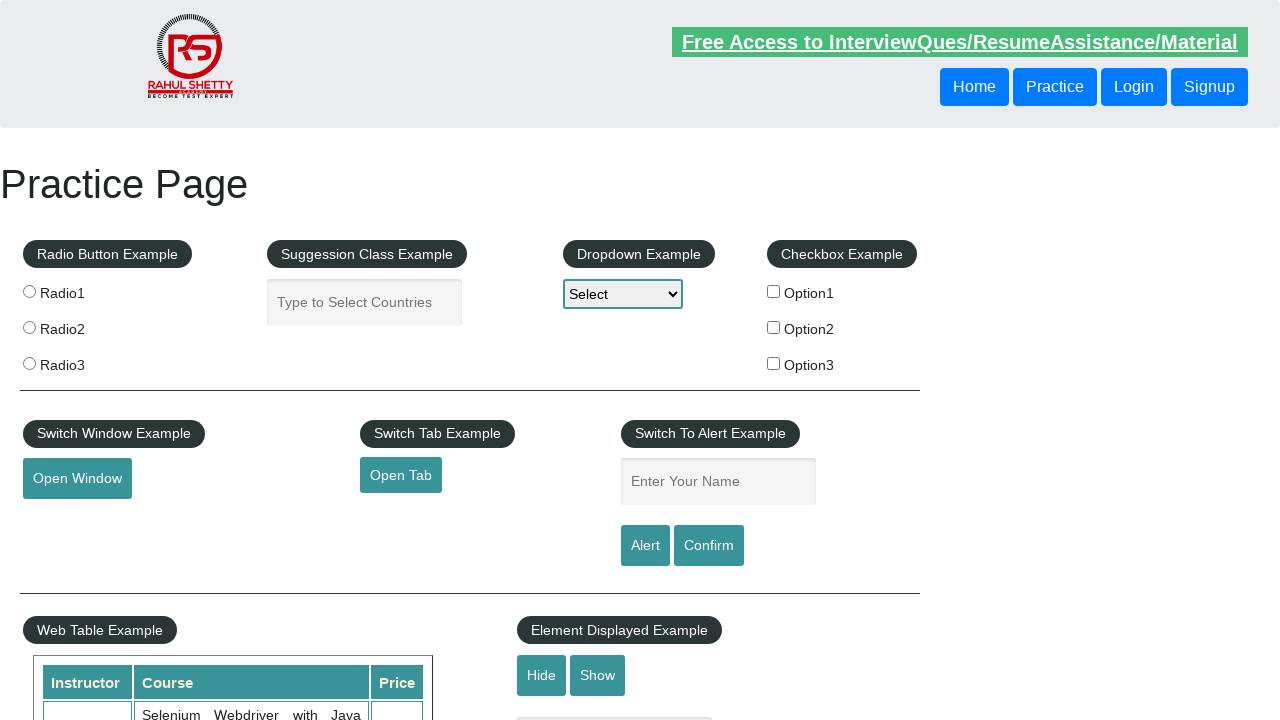

Extracted text content from row 19: '
                    
                        
                            Latest News
                        
                        Broken Link
                        Dummy Content for Testing.
                        Dummy Content for Testing.
                        Dummy Content for Testing.
                    
                '
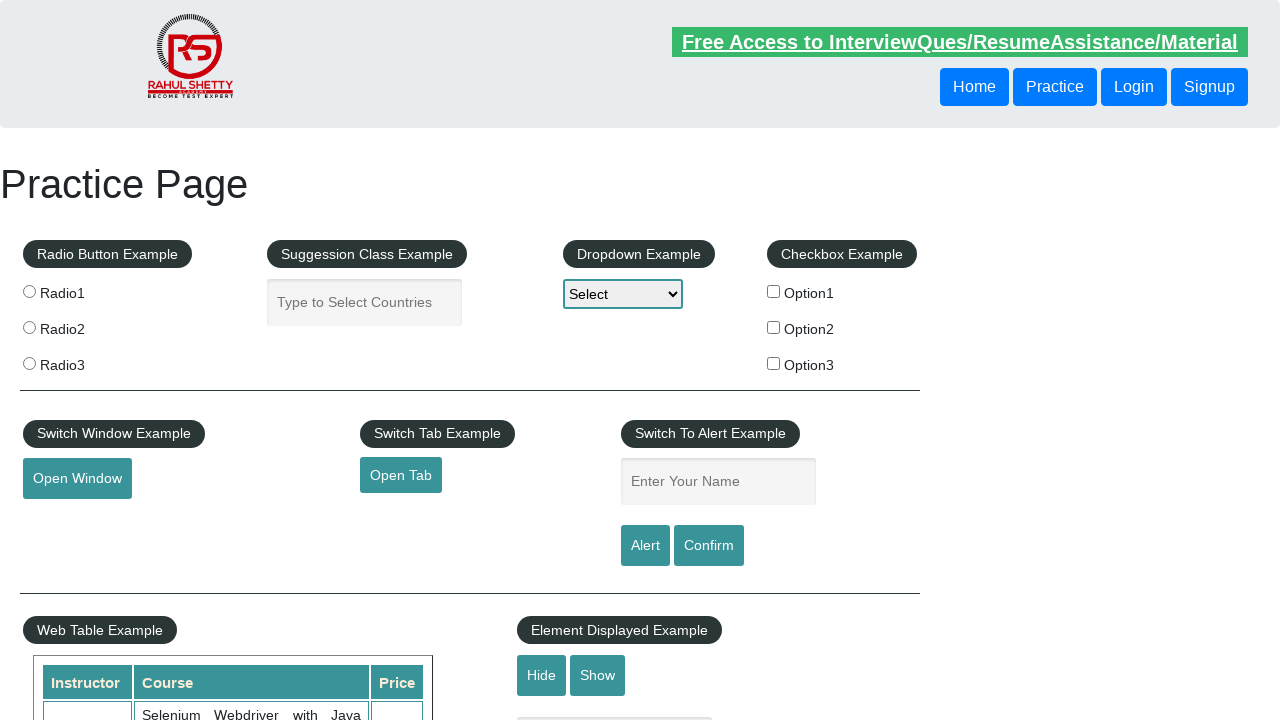

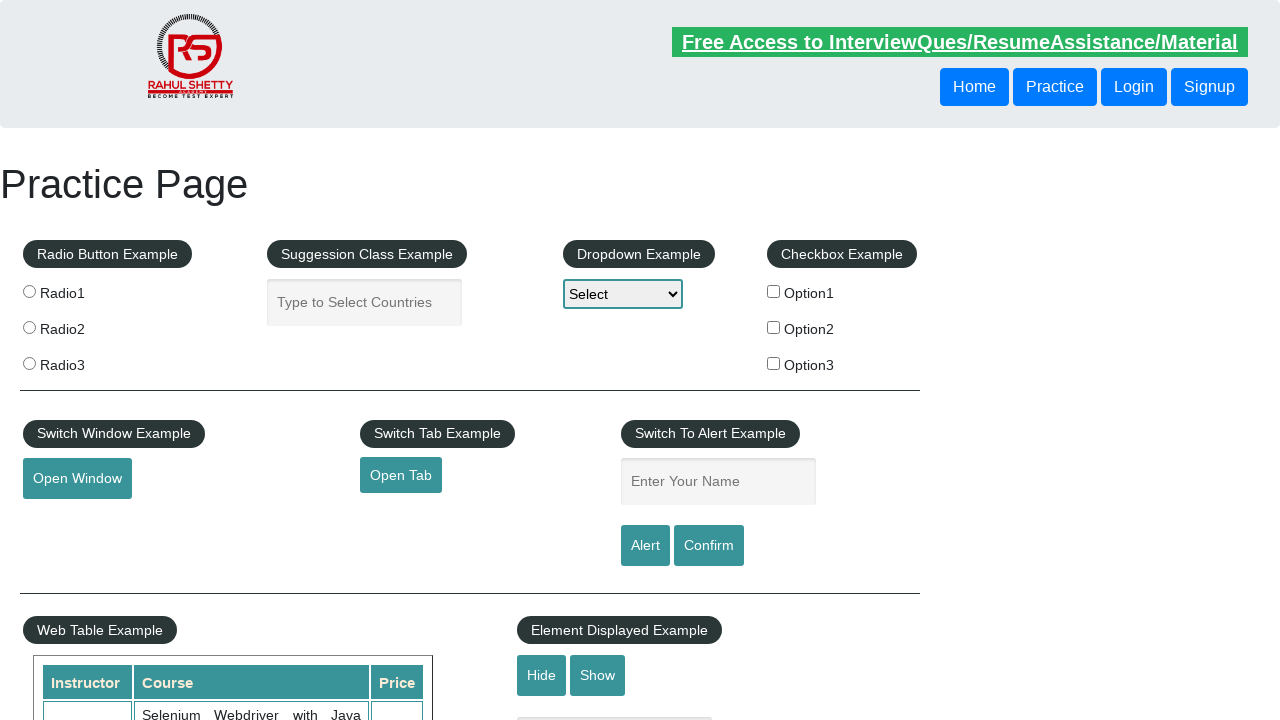